Demonstrates various CSS selector patterns in Selenium by interacting with a search input field on calculator.net - filling, clearing, and refilling the search box using different CSS selector syntaxes

Starting URL: https://www.calculator.net/

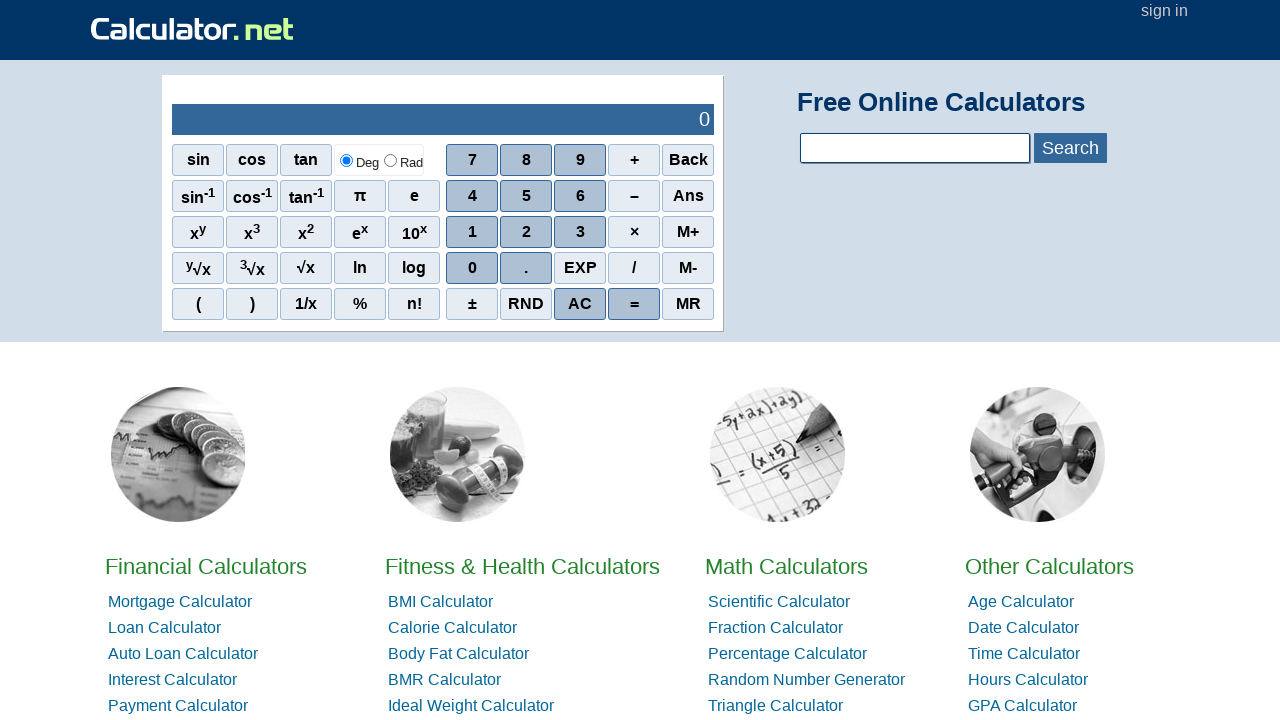

Filled search input with 'Test' using tag#id CSS selector on input#calcSearchTerm
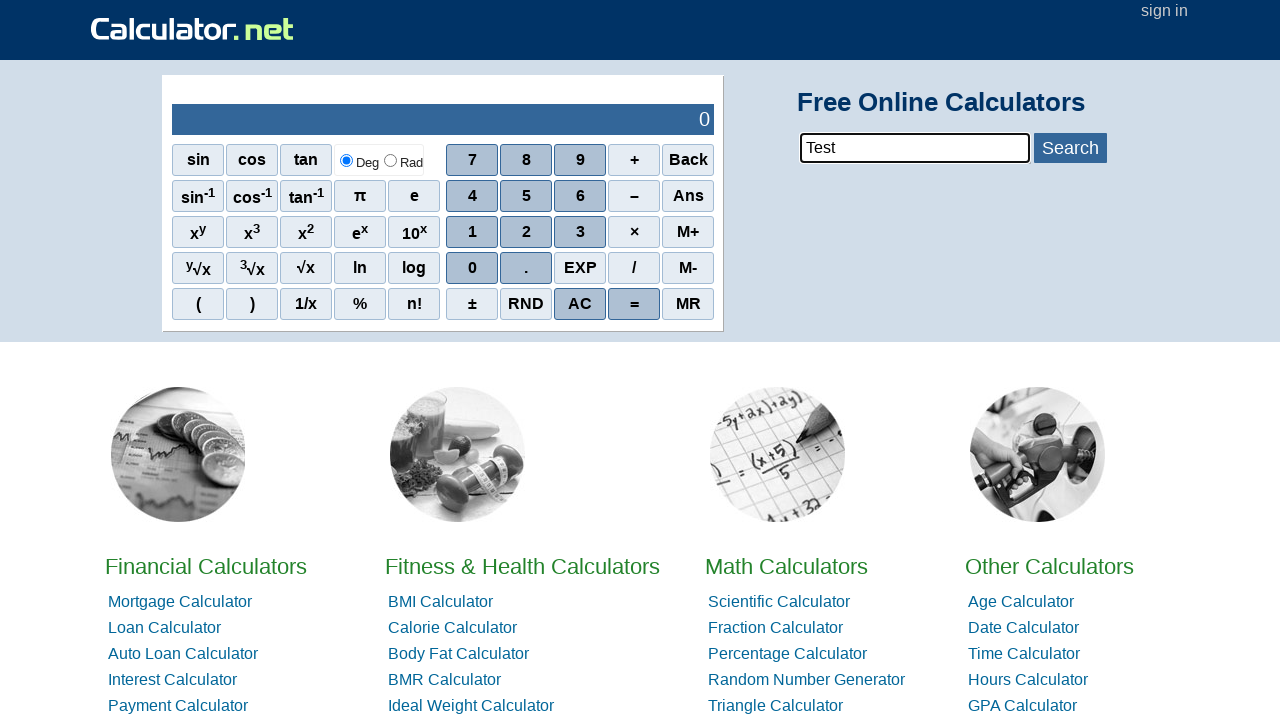

Cleared search input using tag.class CSS selector on input.inlongest
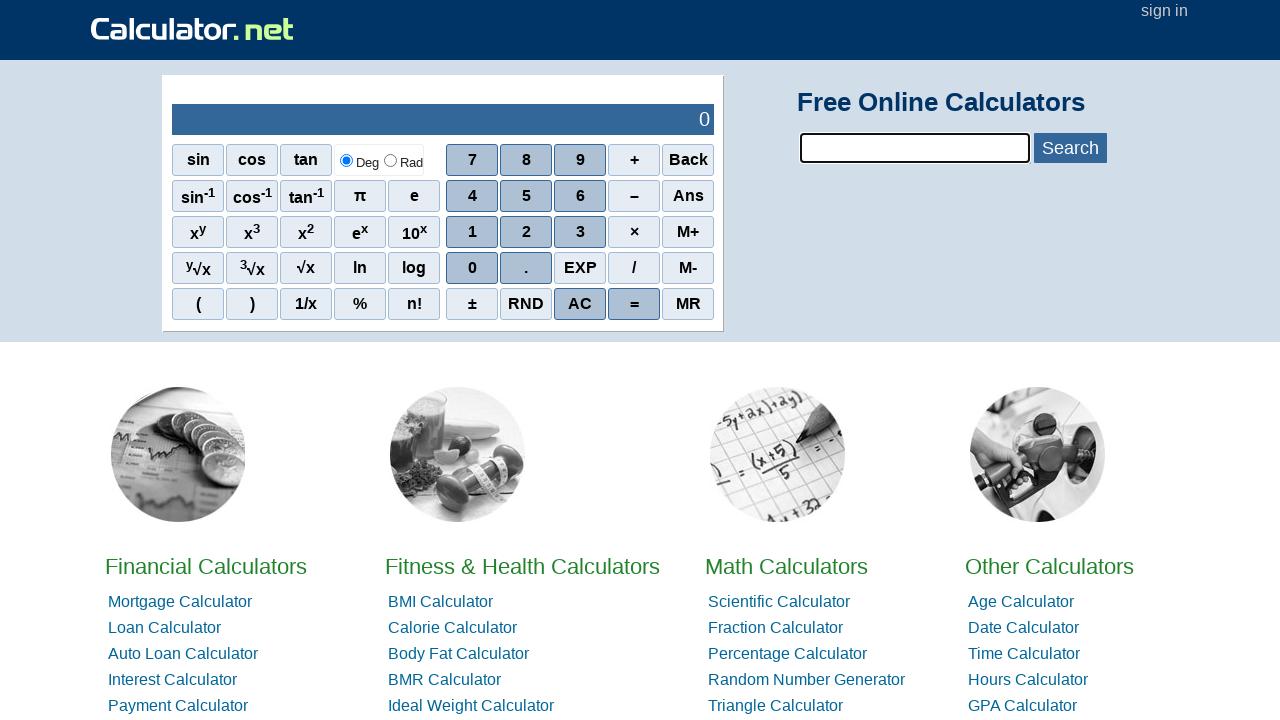

Filled search input with 'Test2' using tag[attribute=value] CSS selector on input[name='calcSearchTerm']
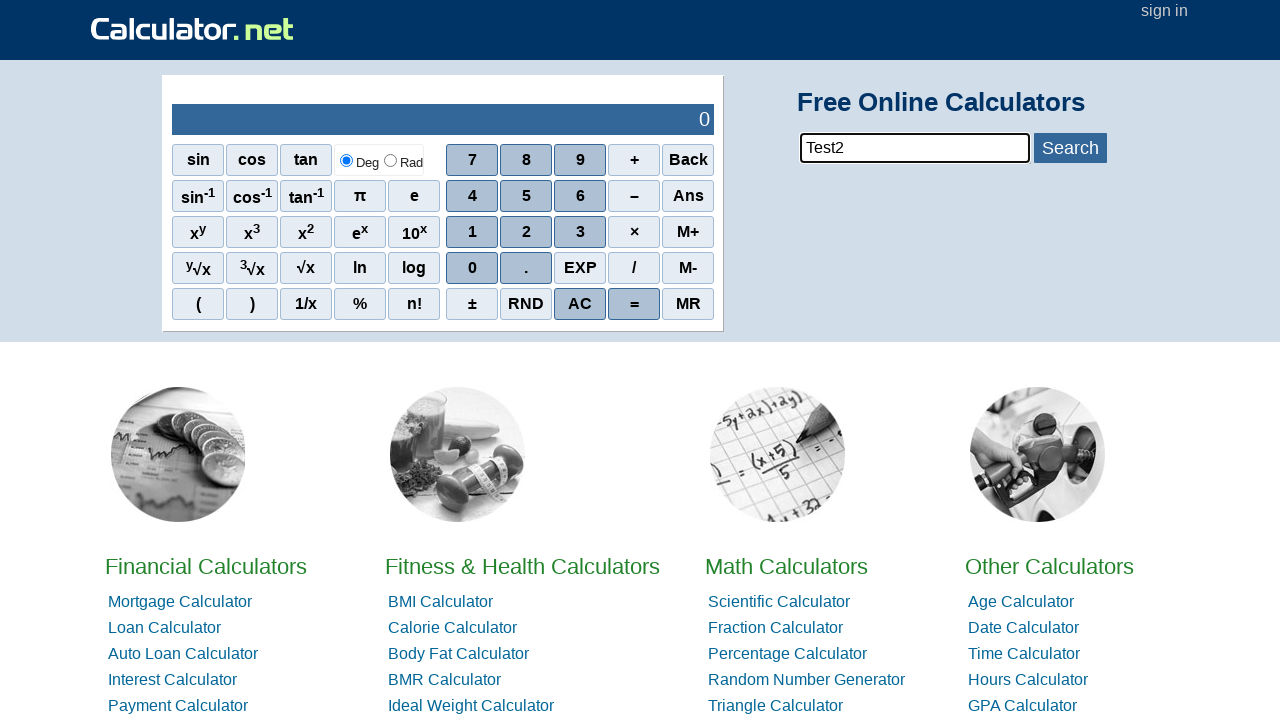

Located search box using tag.class[attribute=value] CSS selector
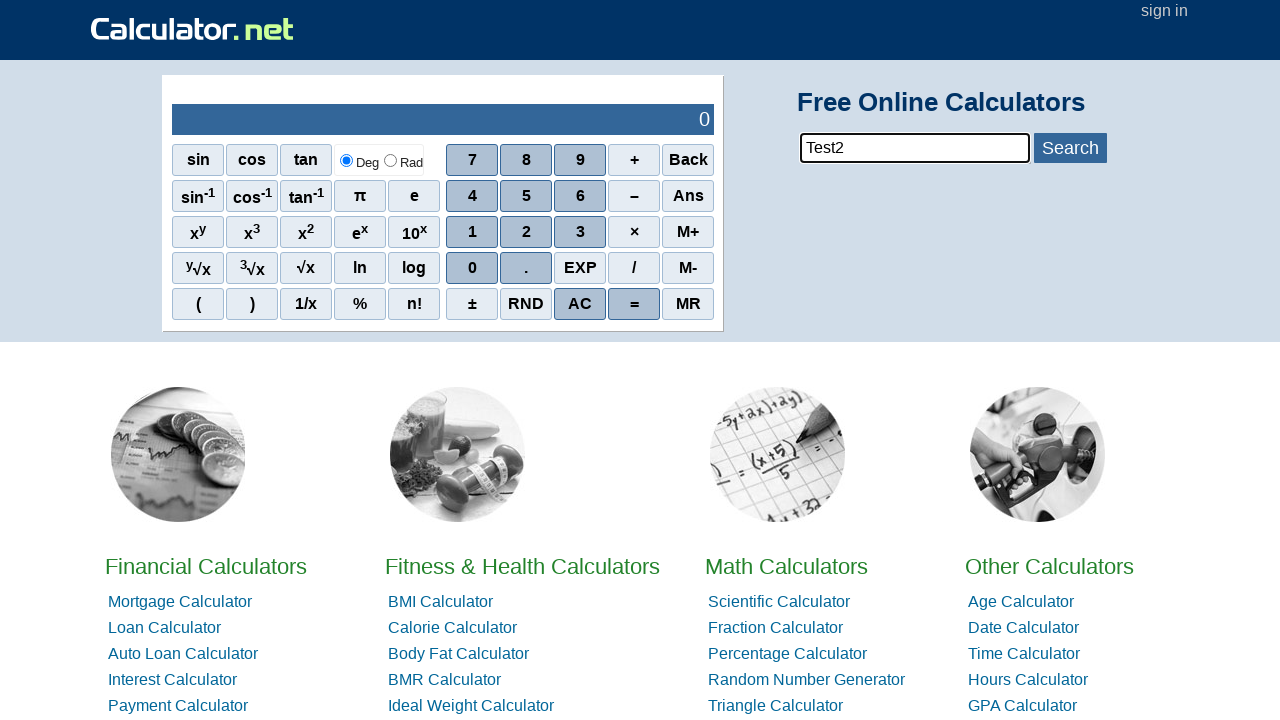

Cleared search box on input.inlongest[name='calcSearchTerm']
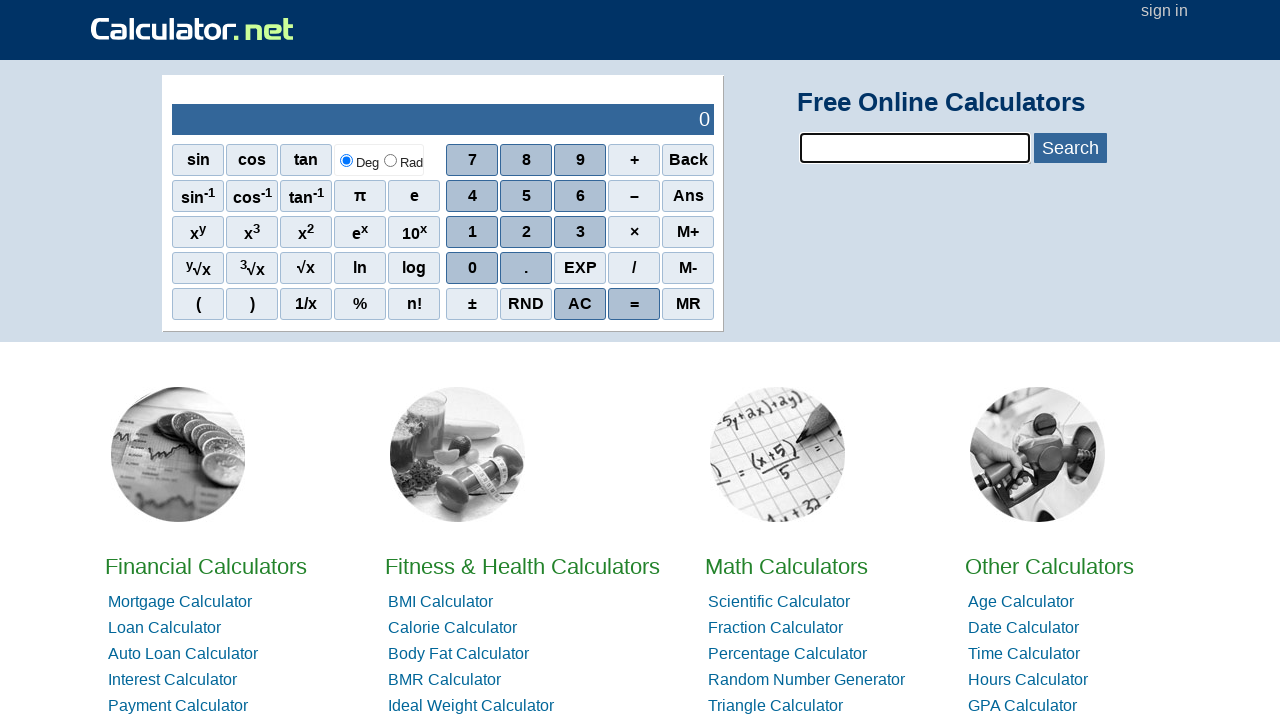

Filled search box with 'Test3' on input.inlongest[name='calcSearchTerm']
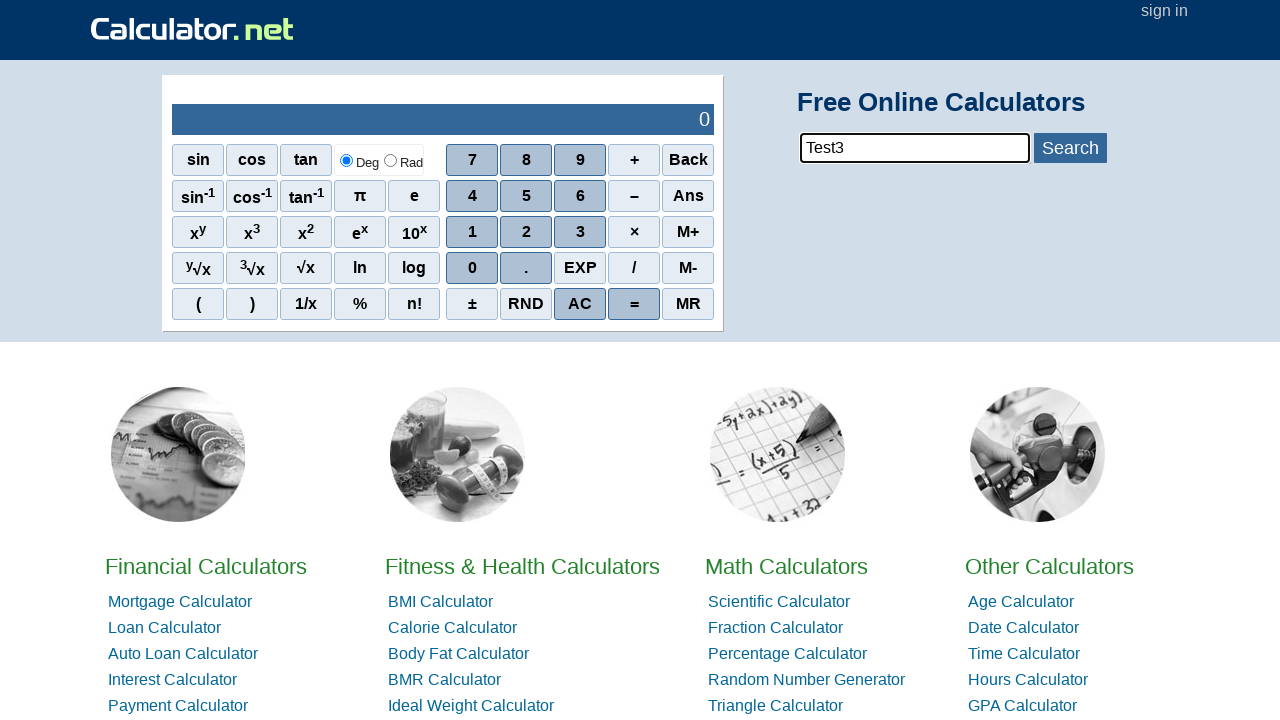

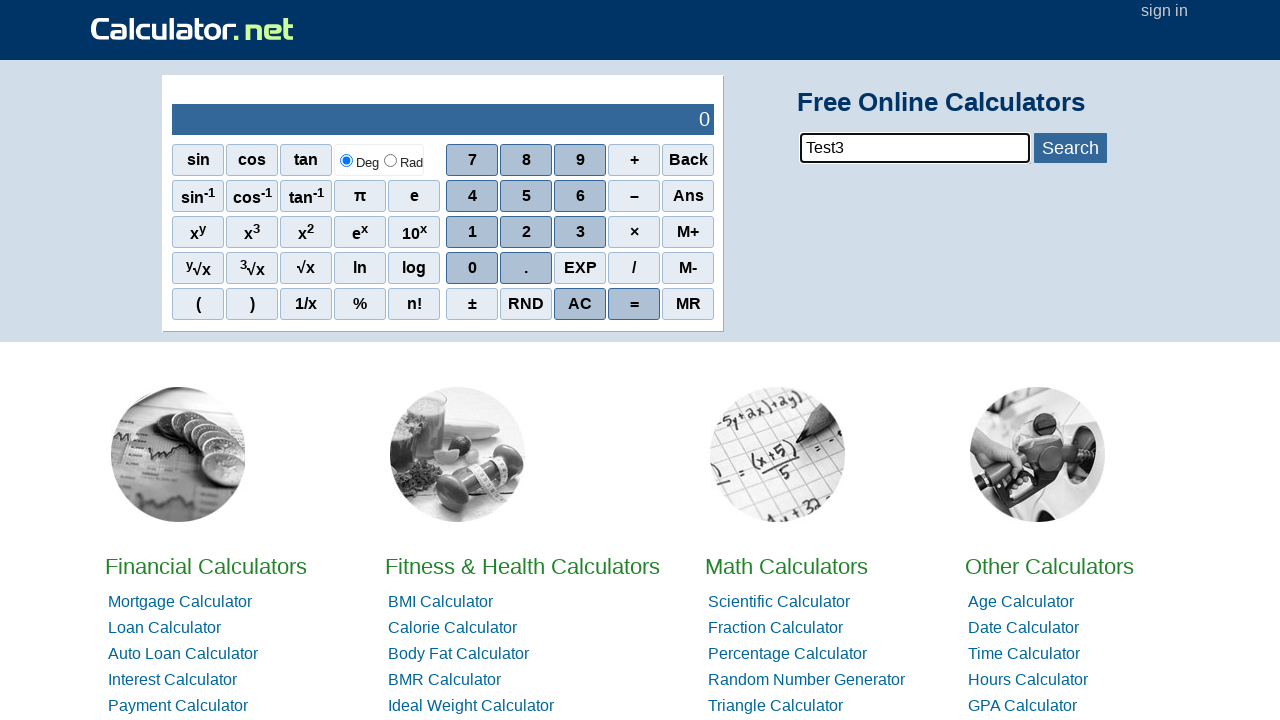